Solves a math problem by reading two numbers from the page, calculating their sum, and selecting the result from a dropdown menu

Starting URL: https://suninjuly.github.io/selects1.html

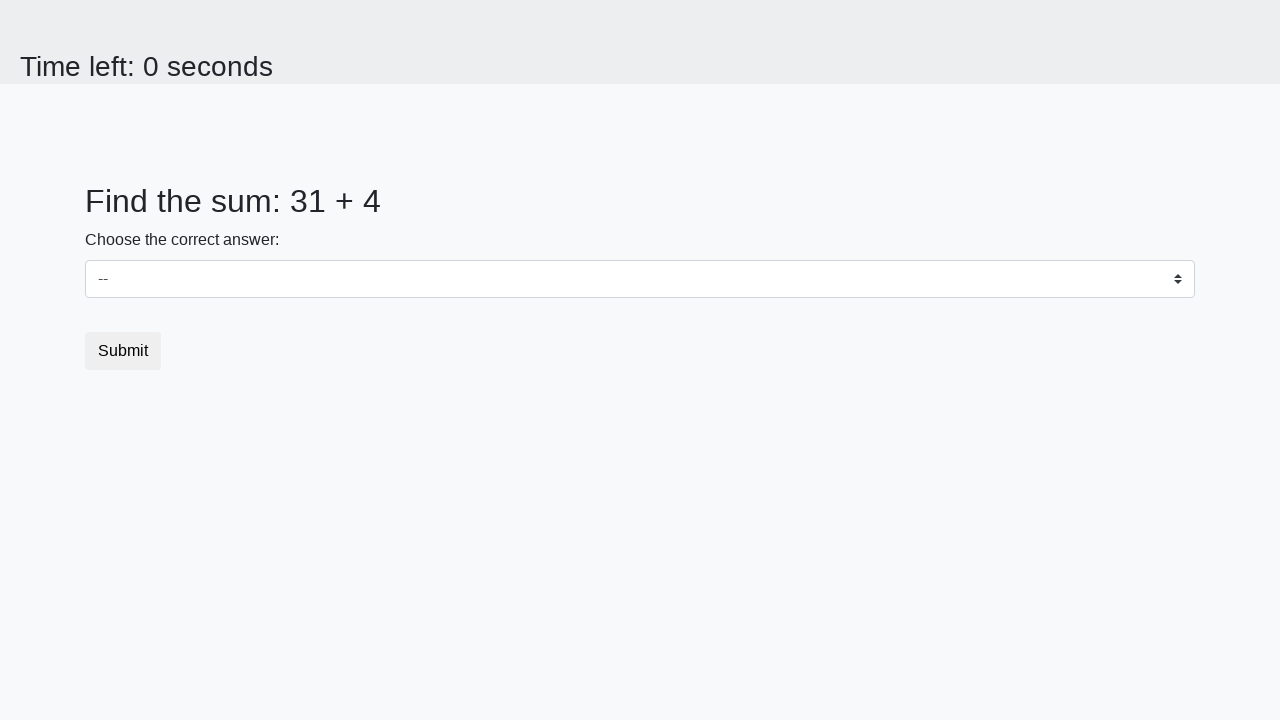

Retrieved first number from page
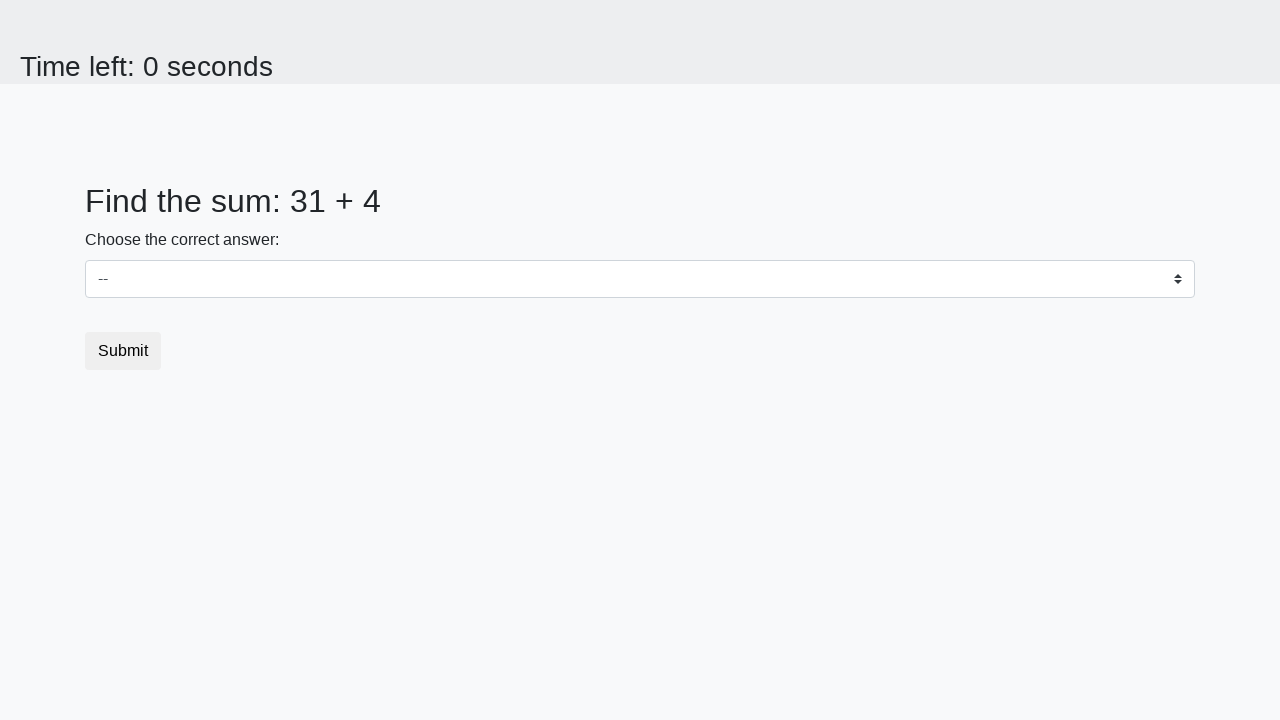

Retrieved second number from page
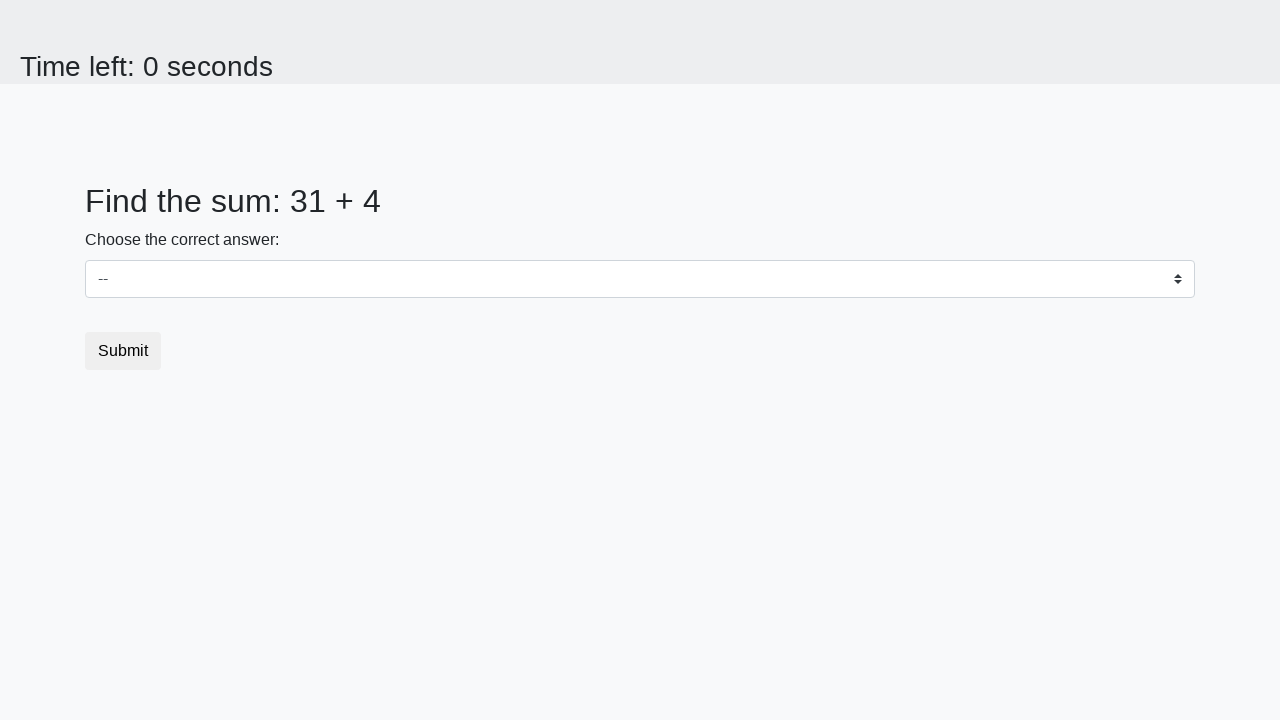

Calculated sum: 31 + 4 = 35
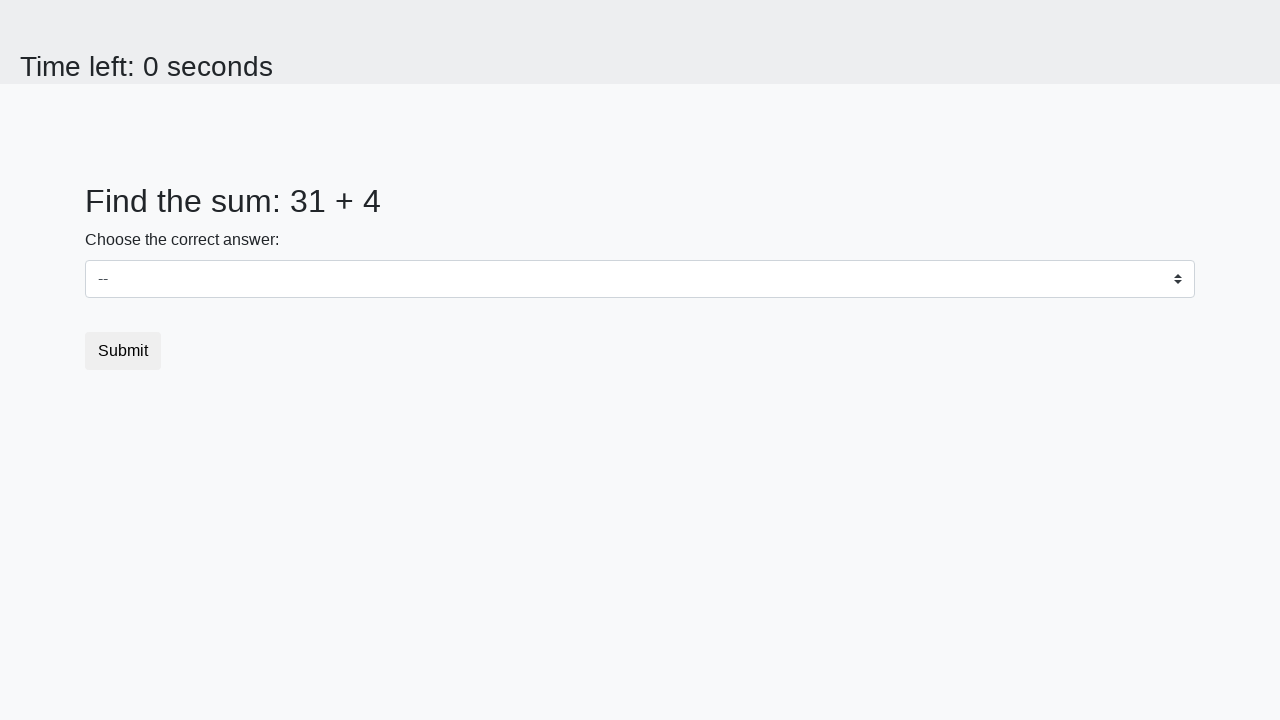

Selected 35 from dropdown menu on select
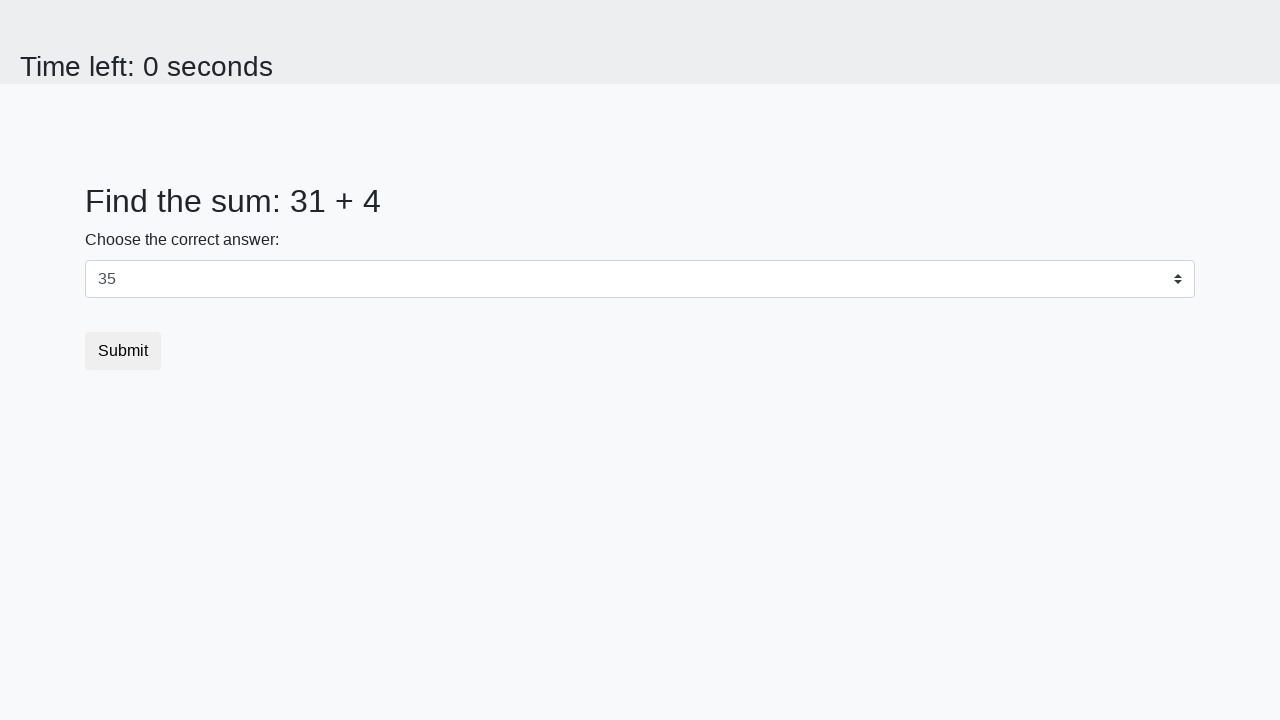

Clicked submit button at (123, 351) on .btn-default
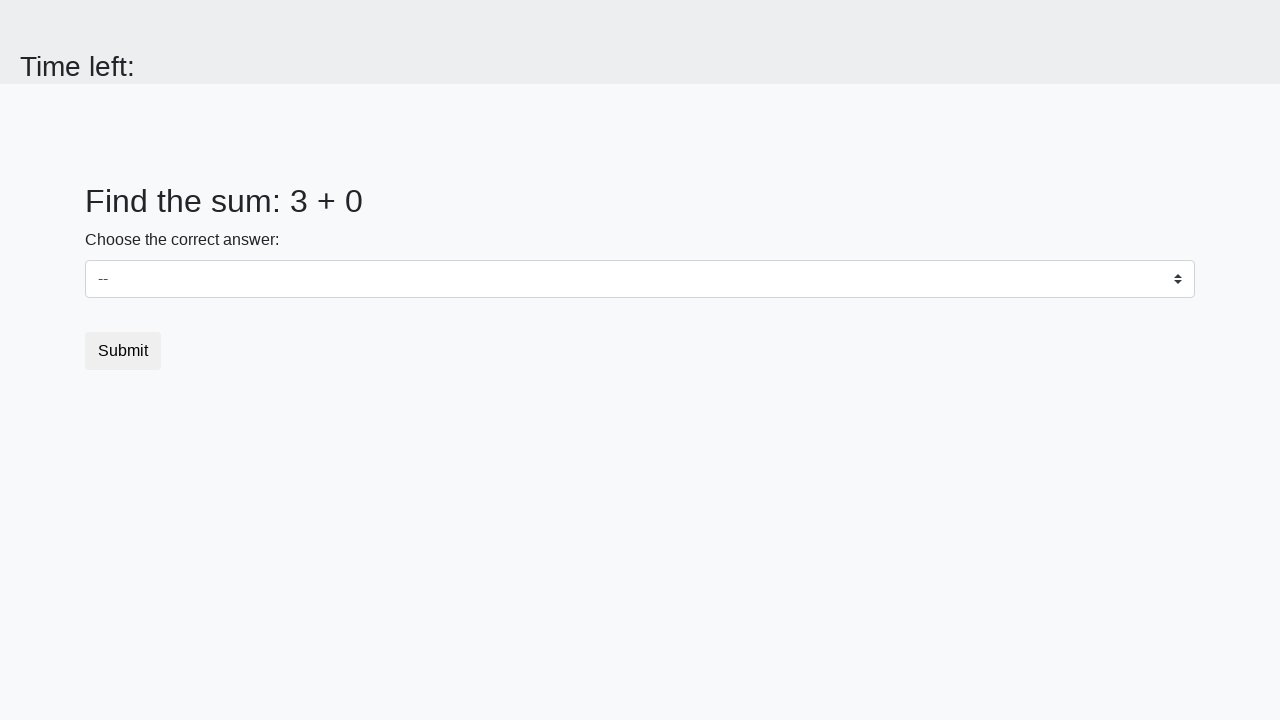

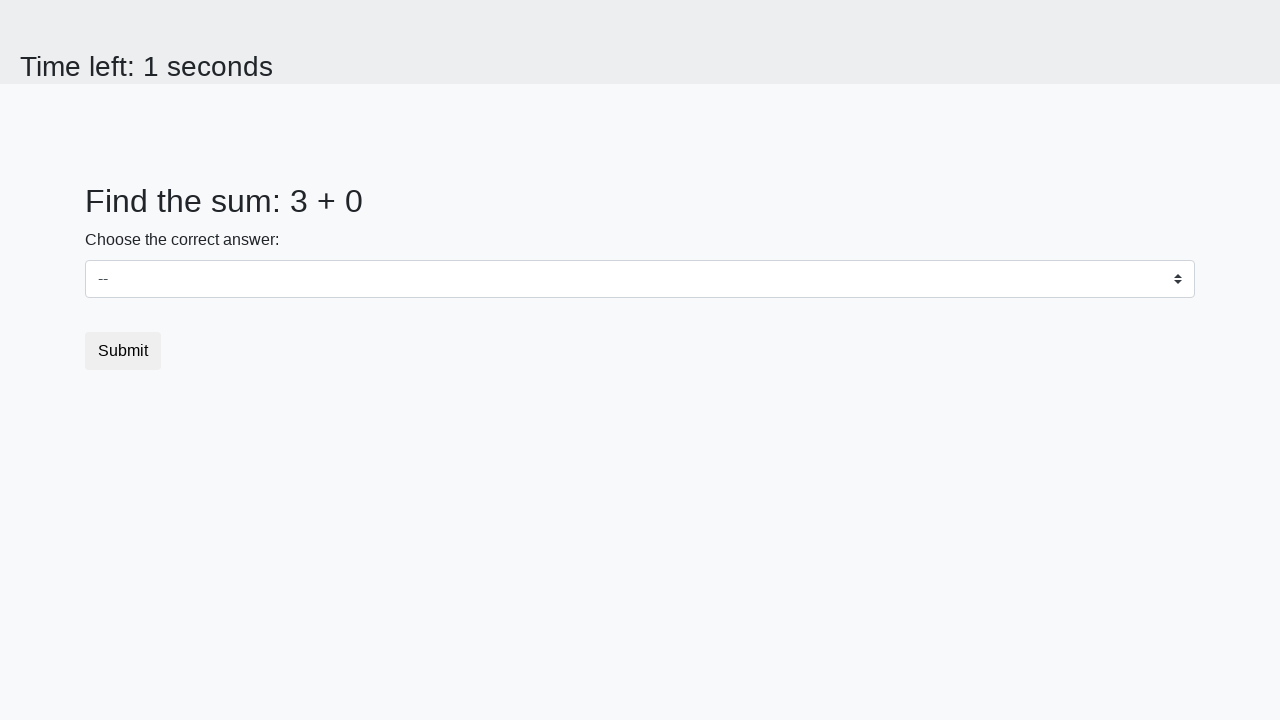